Tests checkbox functionality by verifying initial state, clicking a checkbox, and confirming the state change

Starting URL: https://rahulshettyacademy.com/dropdownsPractise/

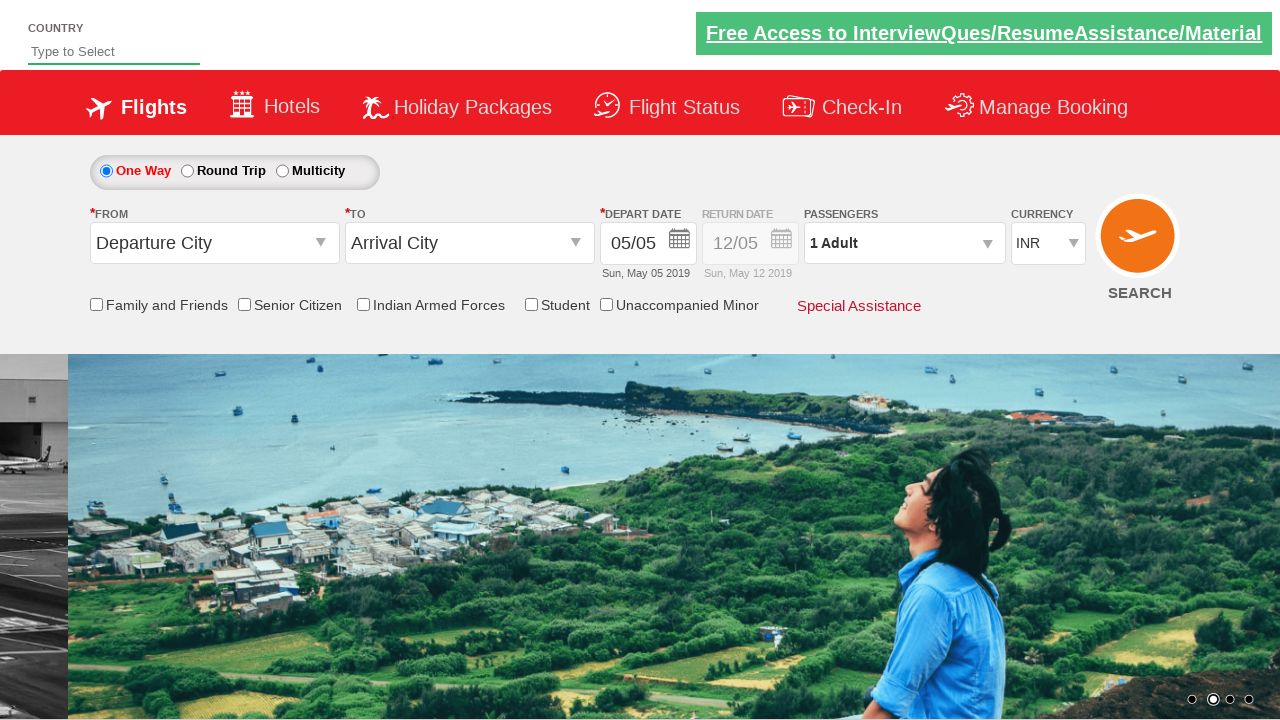

Located the friends and family checkbox element
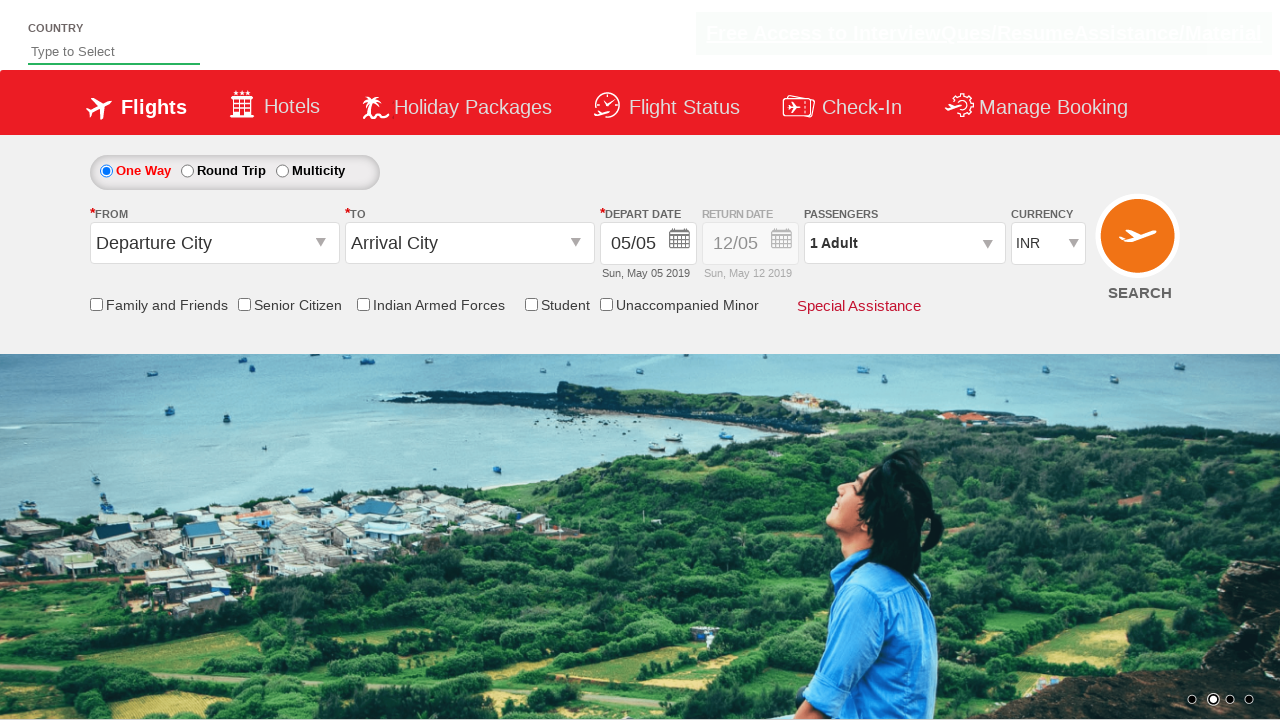

Verified checkbox is initially unchecked
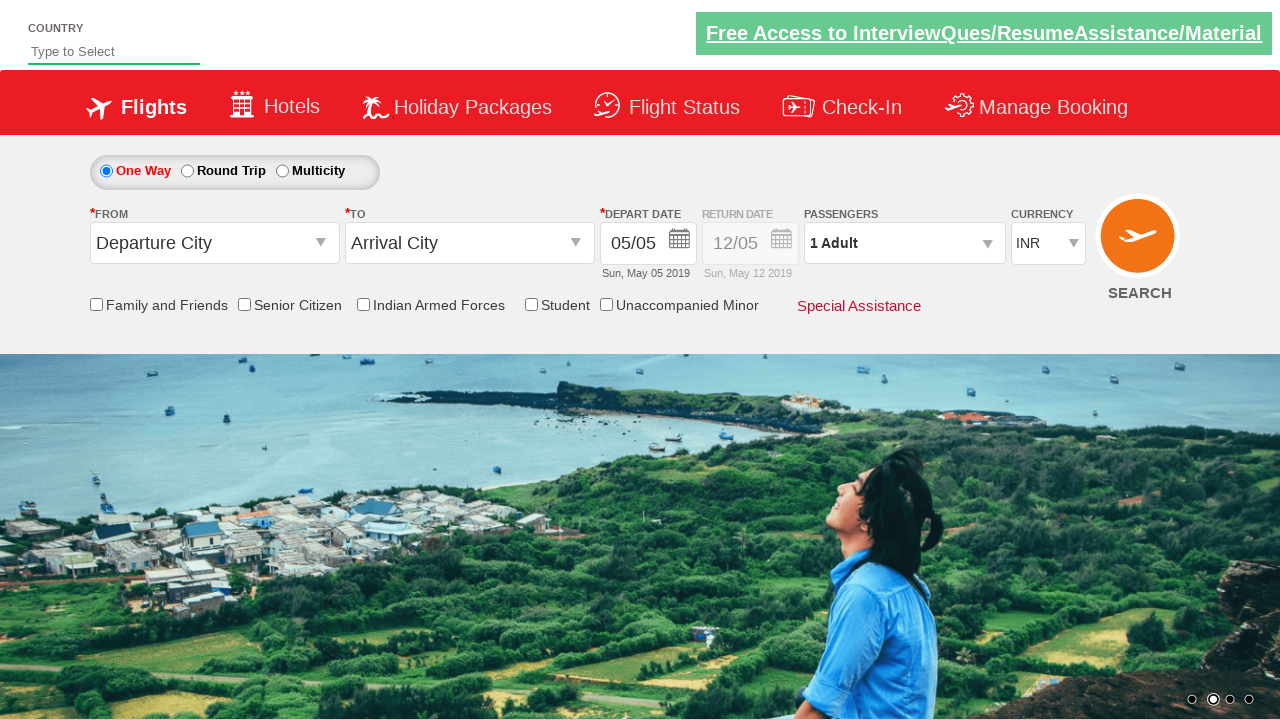

Clicked the checkbox to check it at (96, 304) on input[id*='friendsandfamily']
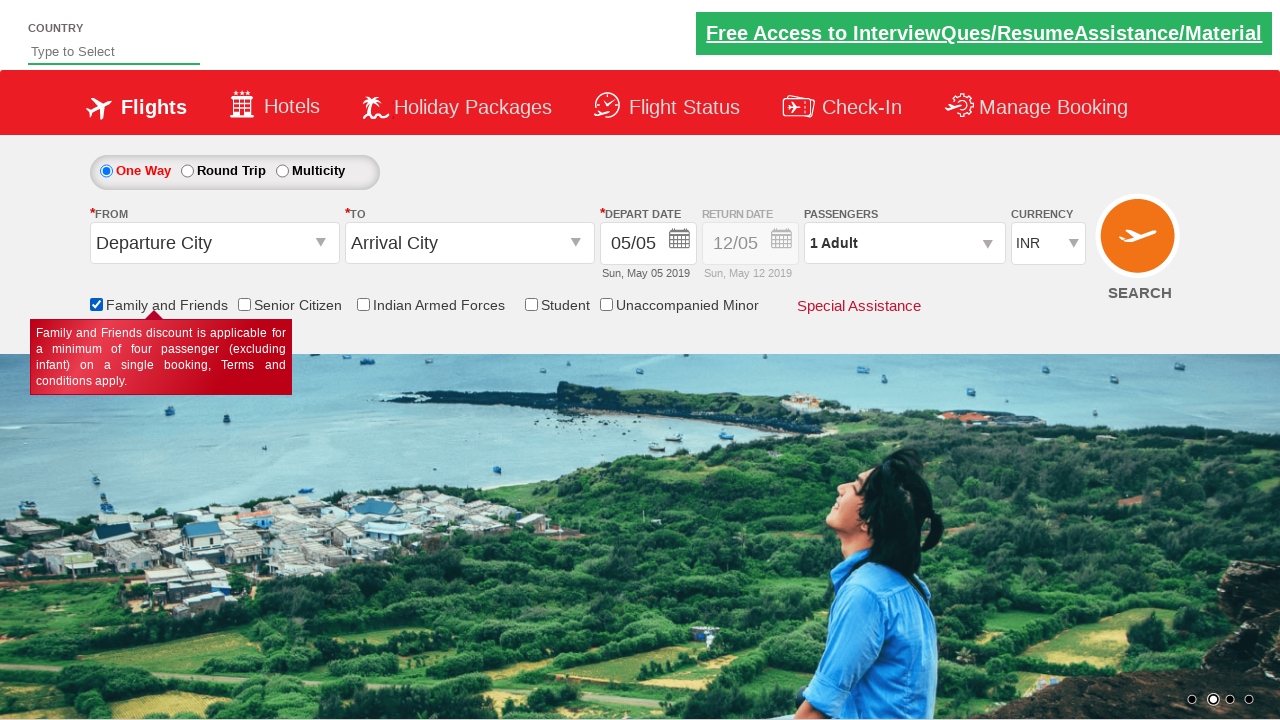

Verified checkbox is now checked after clicking
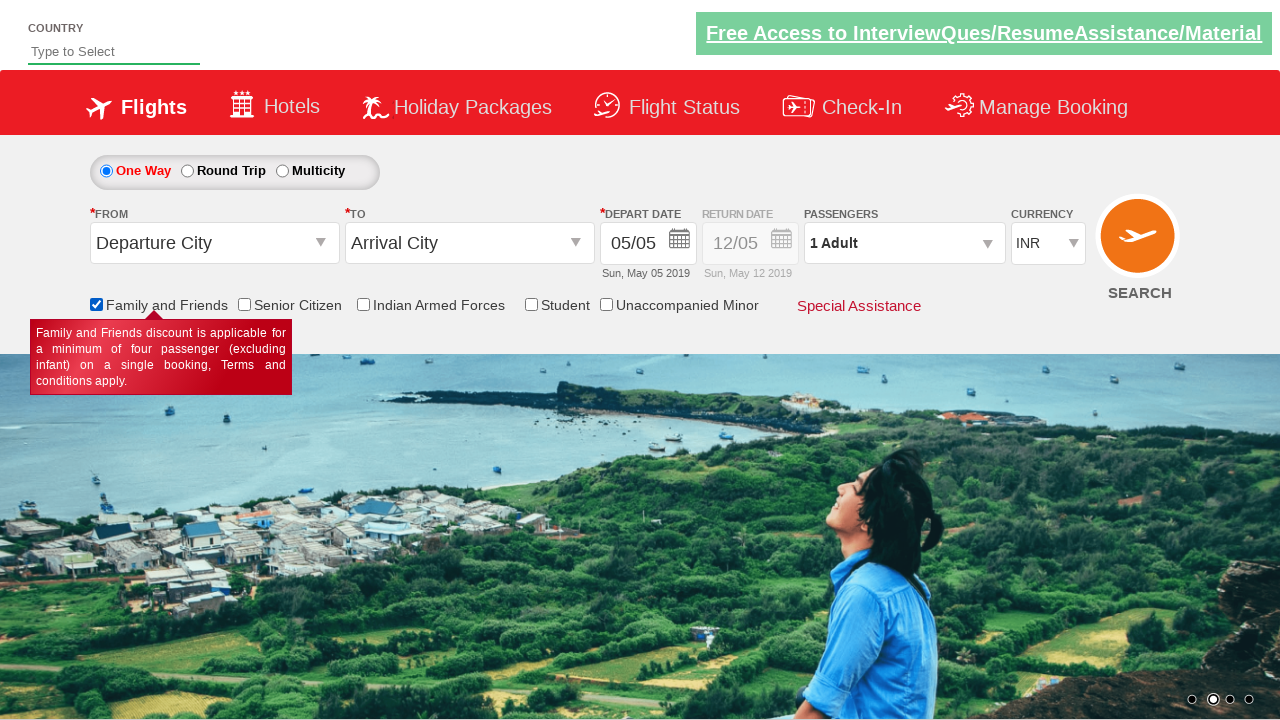

Counted total checkboxes on page: 6
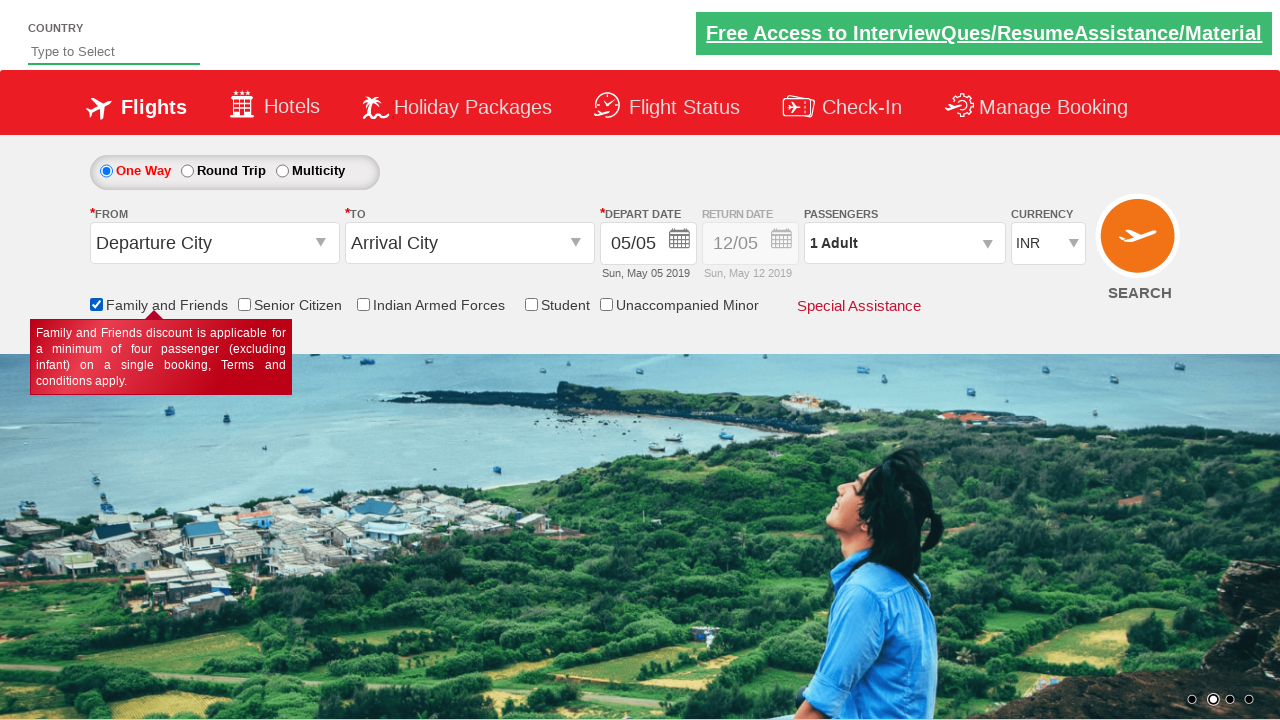

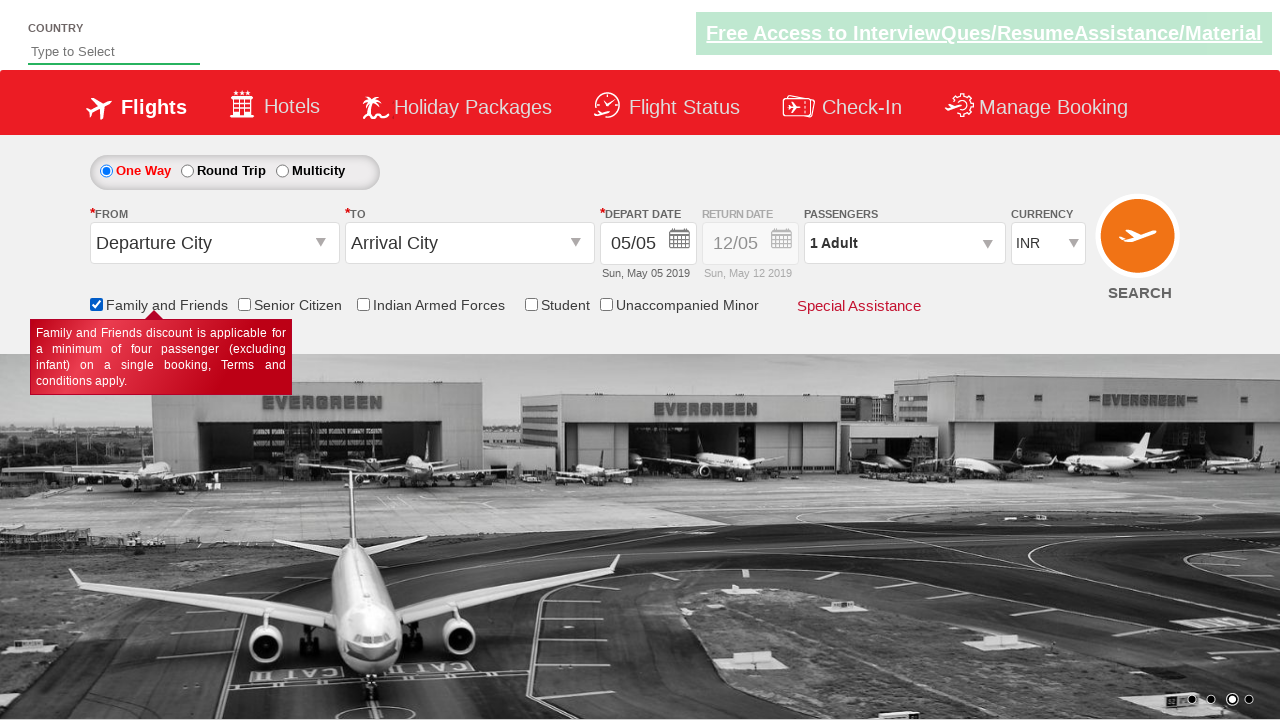